Tests checking all checkboxes in a web table by iterating through each checkbox and verifying it becomes checked

Starting URL: https://practice.cydeo.com/web-tables

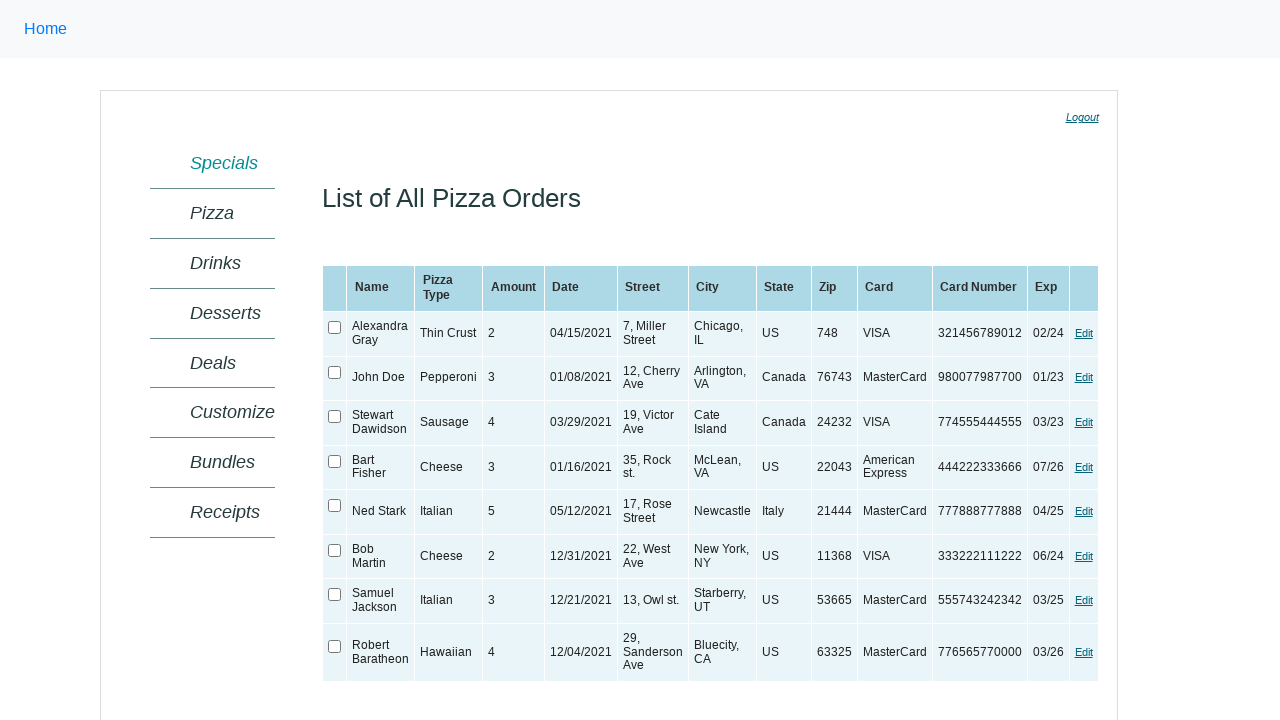

Located the web table with ID 'ctl00_MainContent_orderGrid'
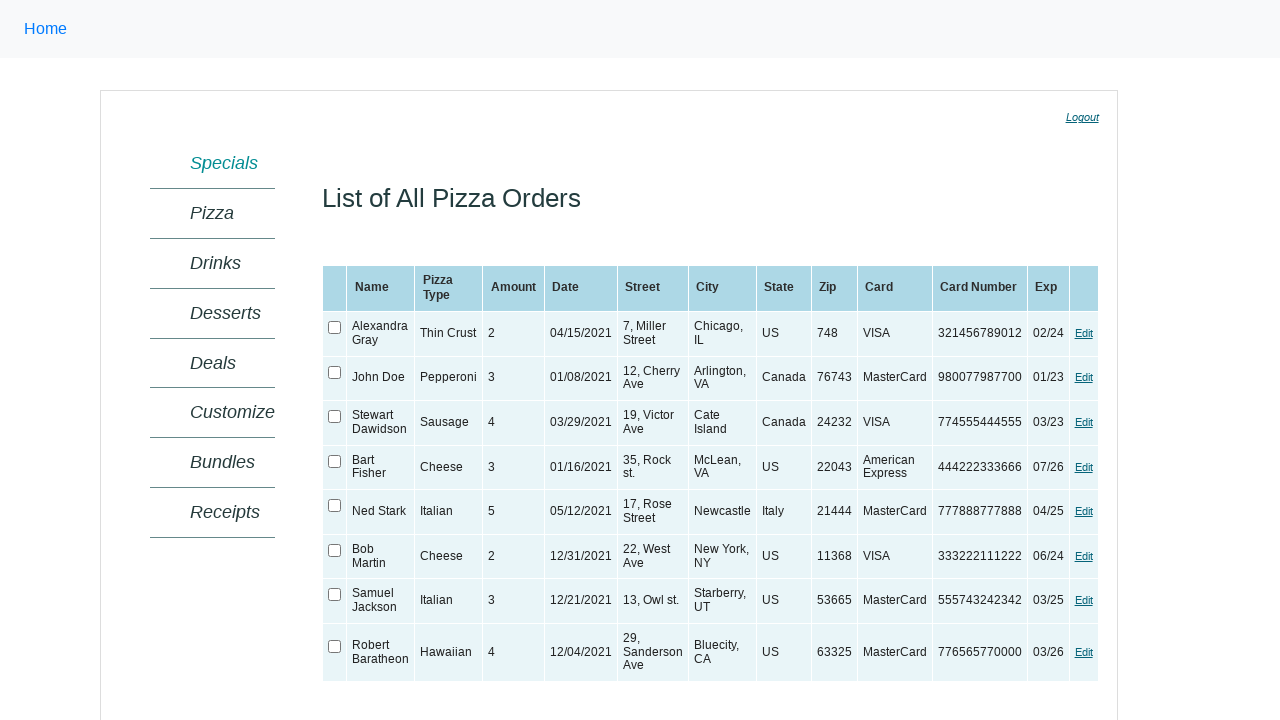

Web table became visible
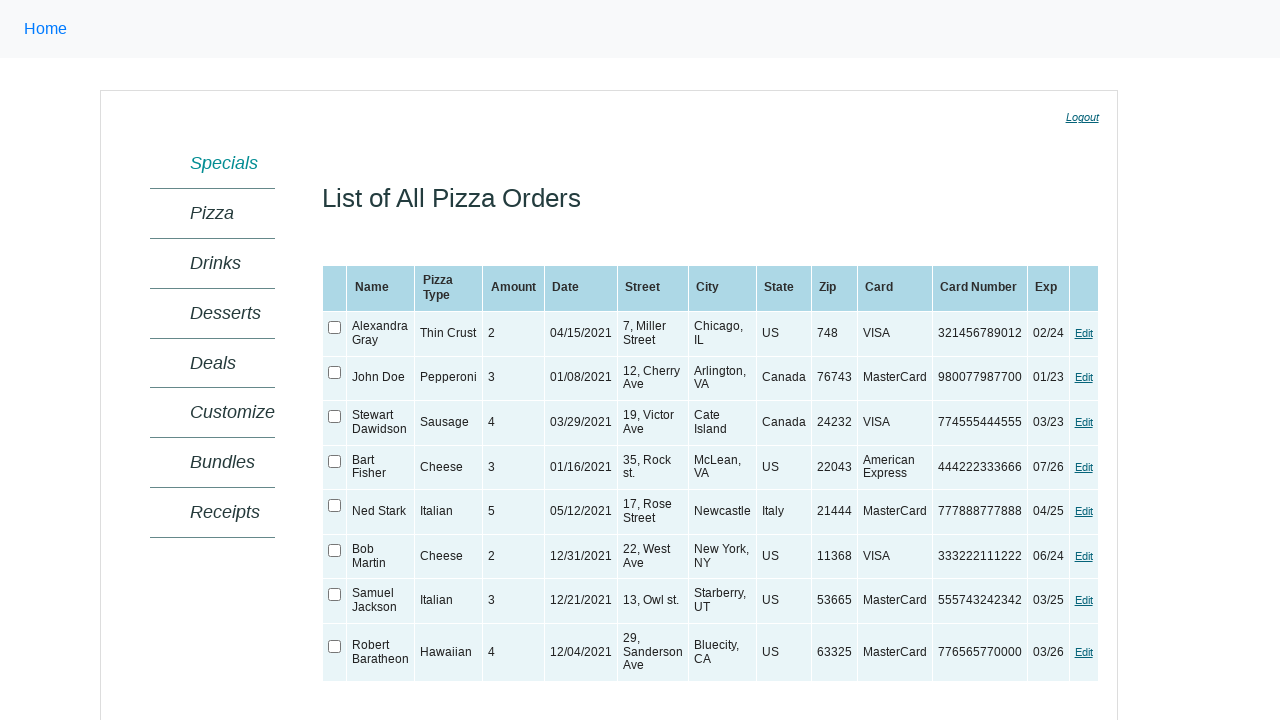

Retrieved all 8 checkboxes from the web table
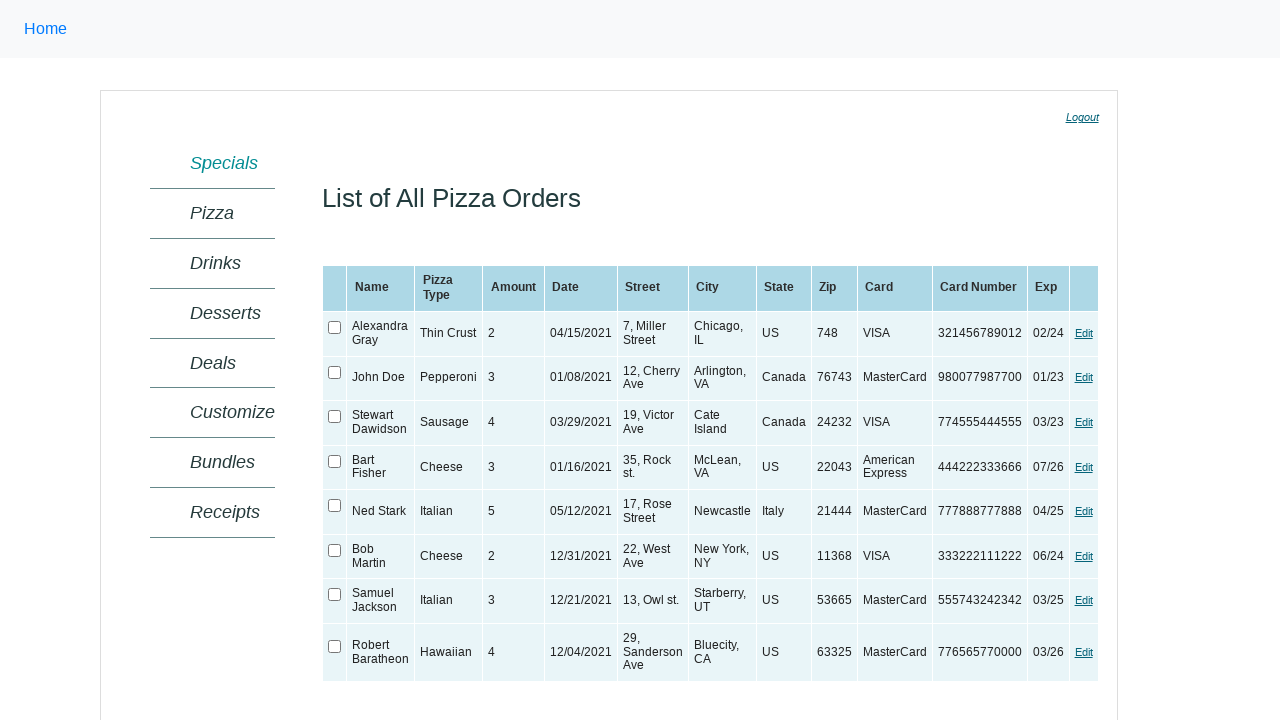

Checked a checkbox in the table at (335, 328) on xpath=//table[@id='ctl00_MainContent_orderGrid'] >> xpath=//tr/td/input[@type='c
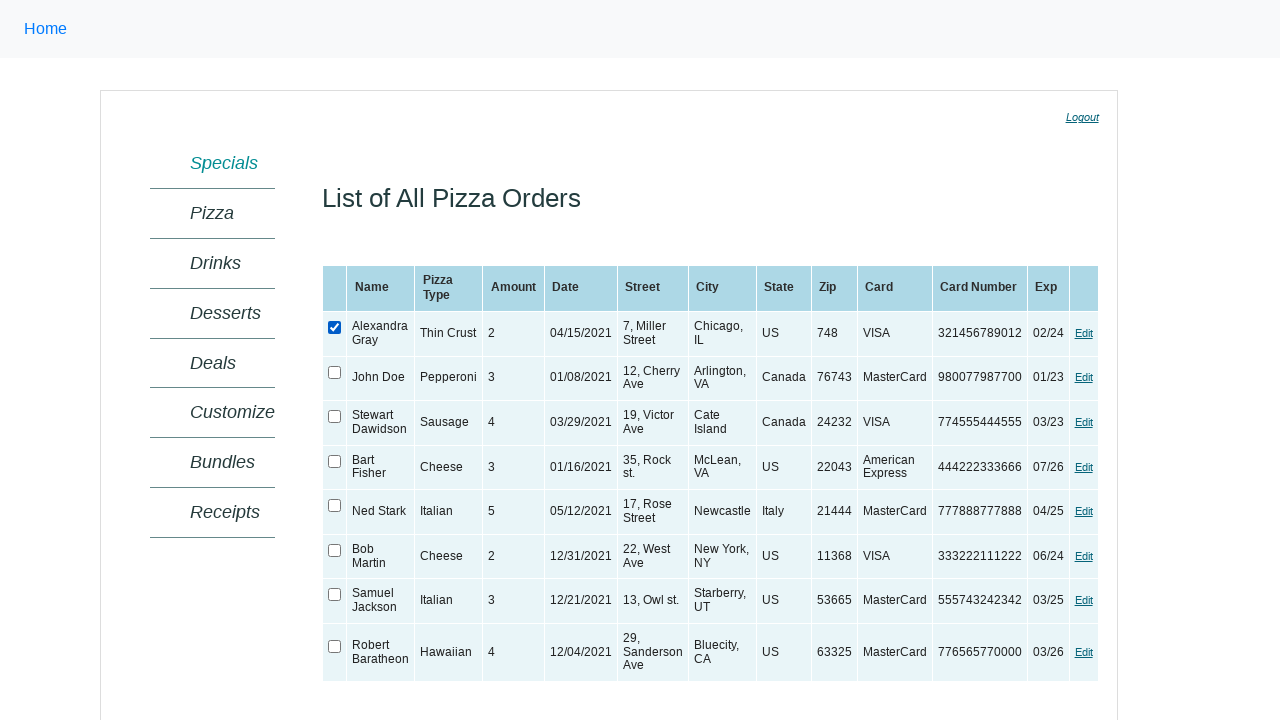

Verified the checkbox is checked
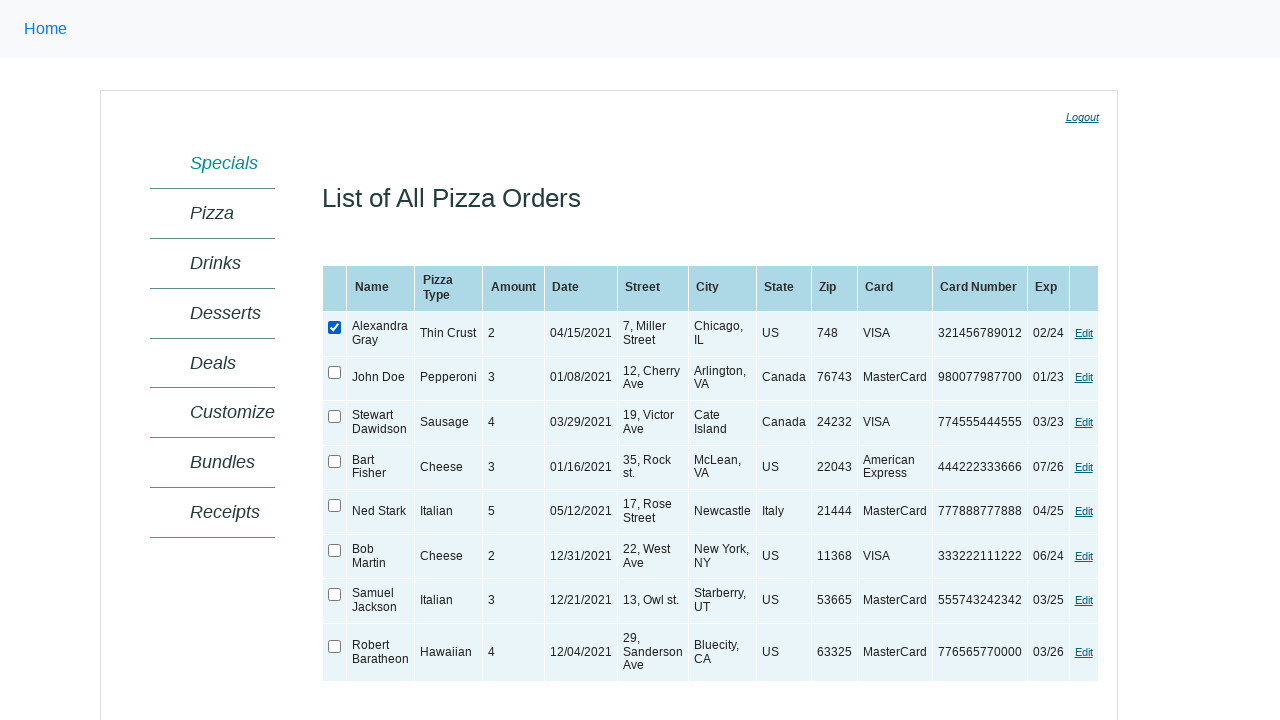

Checked a checkbox in the table at (335, 372) on xpath=//table[@id='ctl00_MainContent_orderGrid'] >> xpath=//tr/td/input[@type='c
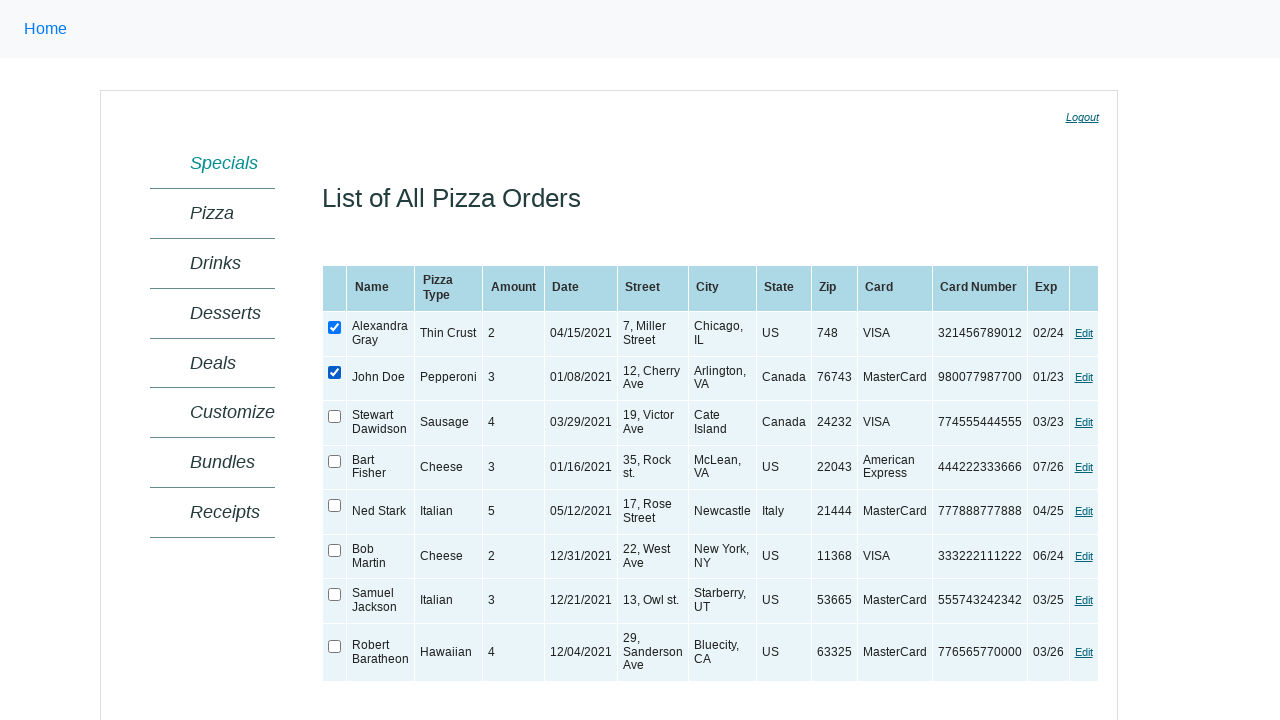

Verified the checkbox is checked
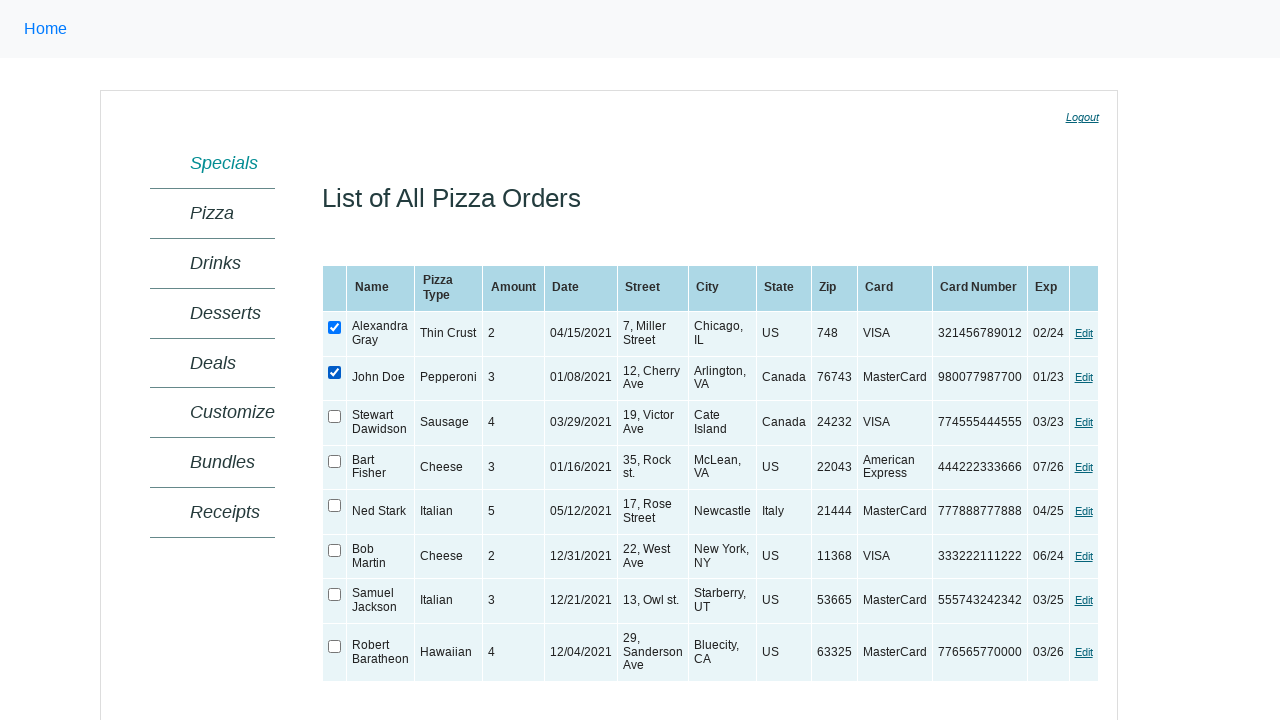

Checked a checkbox in the table at (335, 417) on xpath=//table[@id='ctl00_MainContent_orderGrid'] >> xpath=//tr/td/input[@type='c
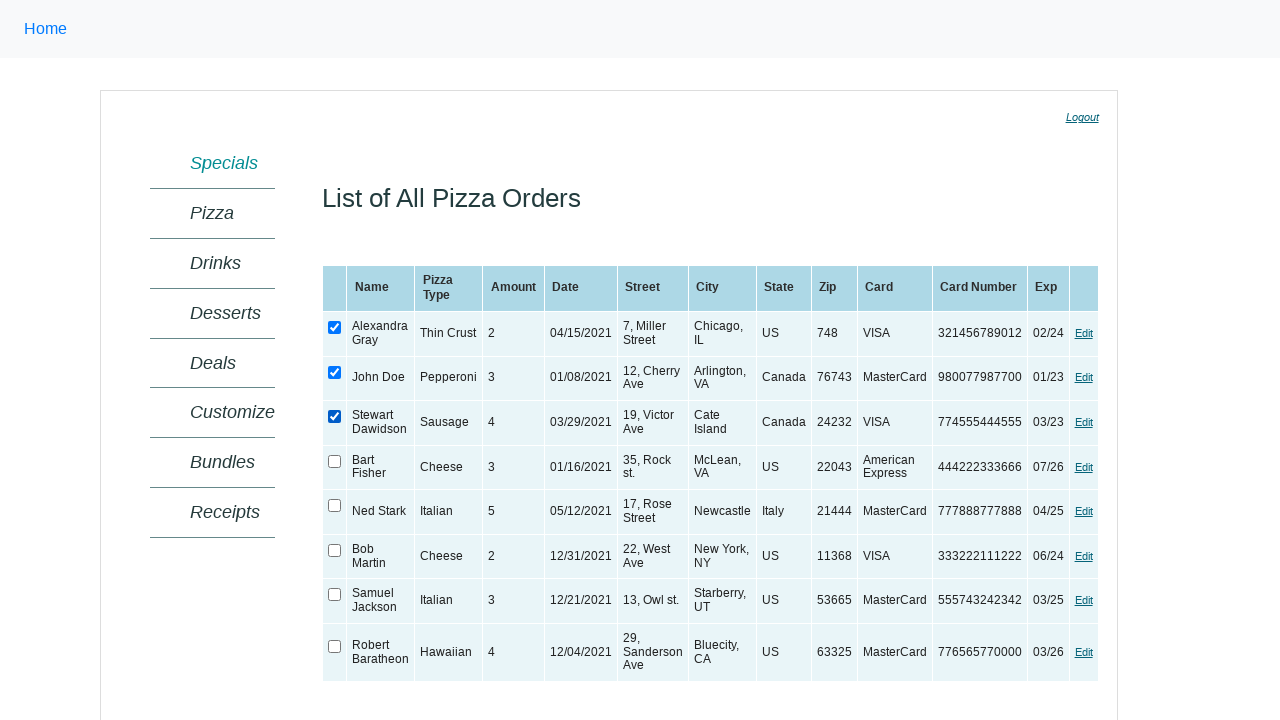

Verified the checkbox is checked
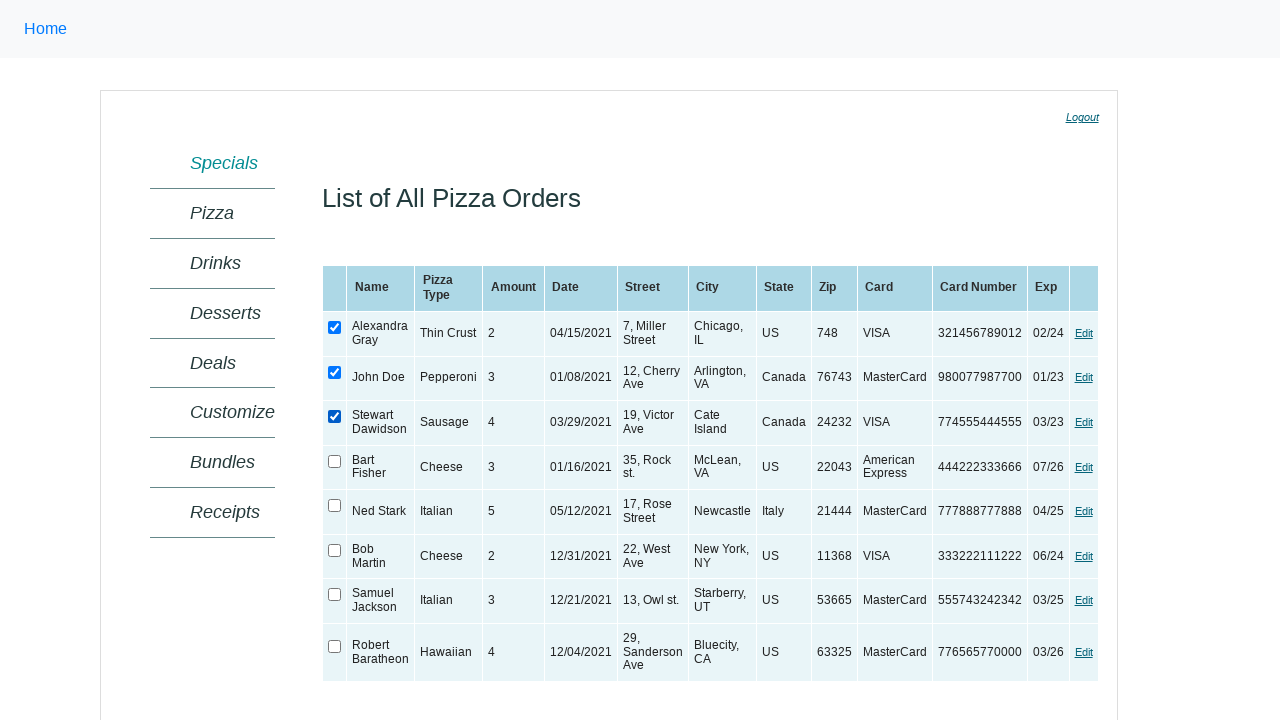

Checked a checkbox in the table at (335, 461) on xpath=//table[@id='ctl00_MainContent_orderGrid'] >> xpath=//tr/td/input[@type='c
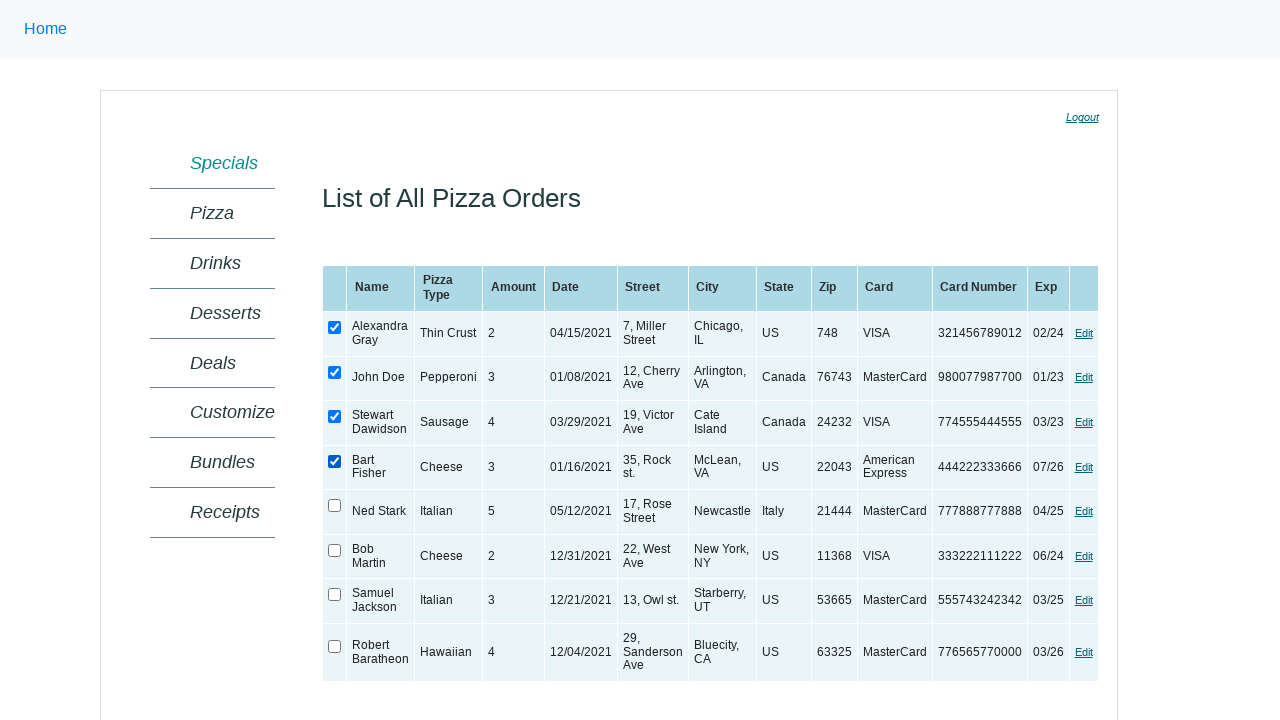

Verified the checkbox is checked
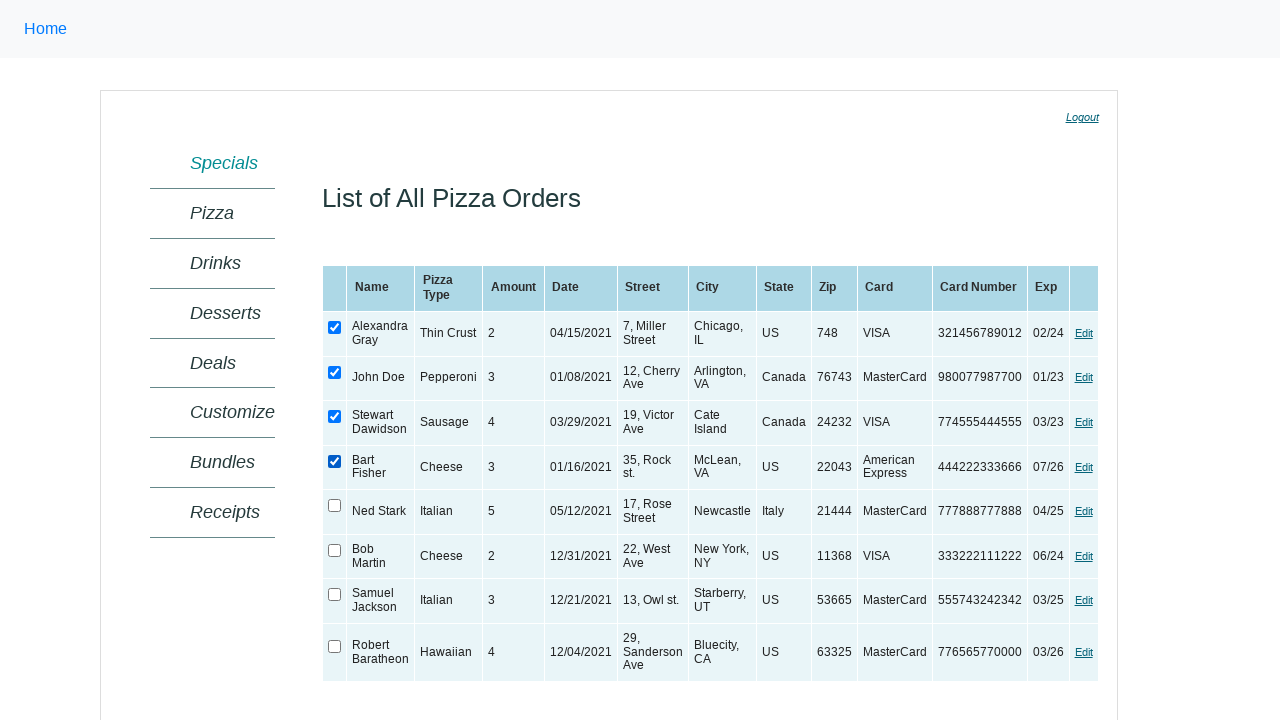

Checked a checkbox in the table at (335, 506) on xpath=//table[@id='ctl00_MainContent_orderGrid'] >> xpath=//tr/td/input[@type='c
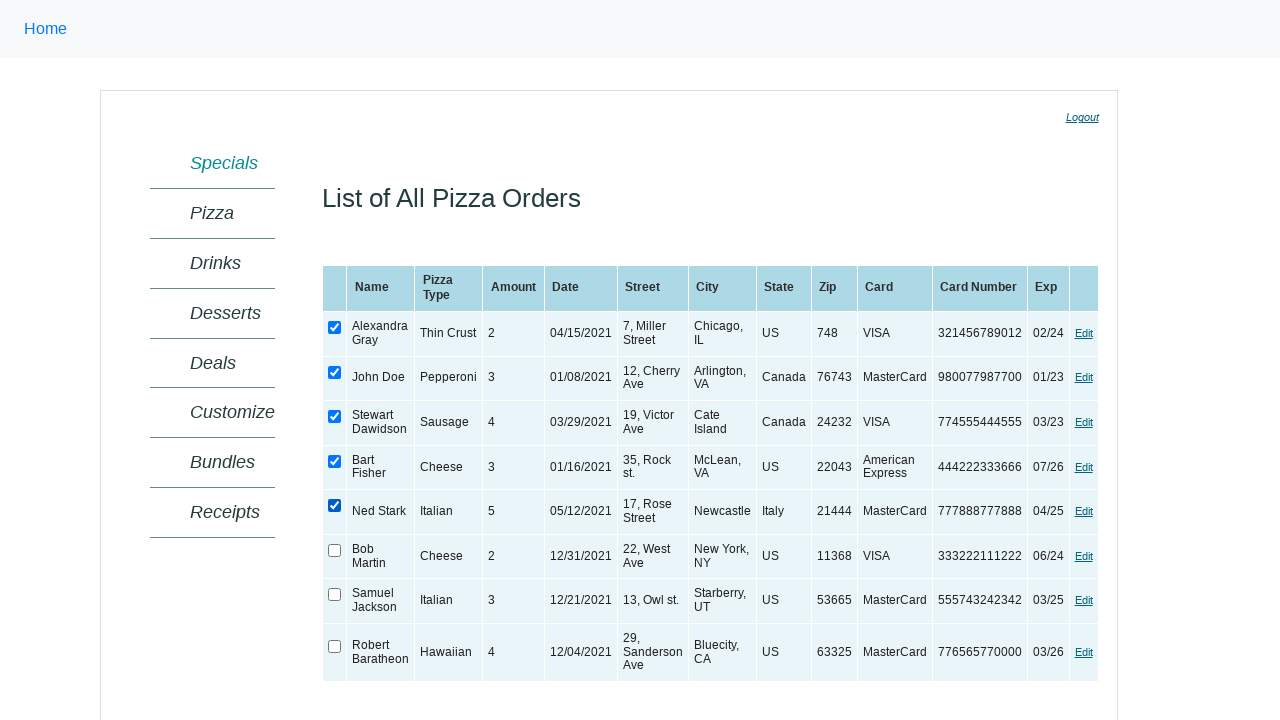

Verified the checkbox is checked
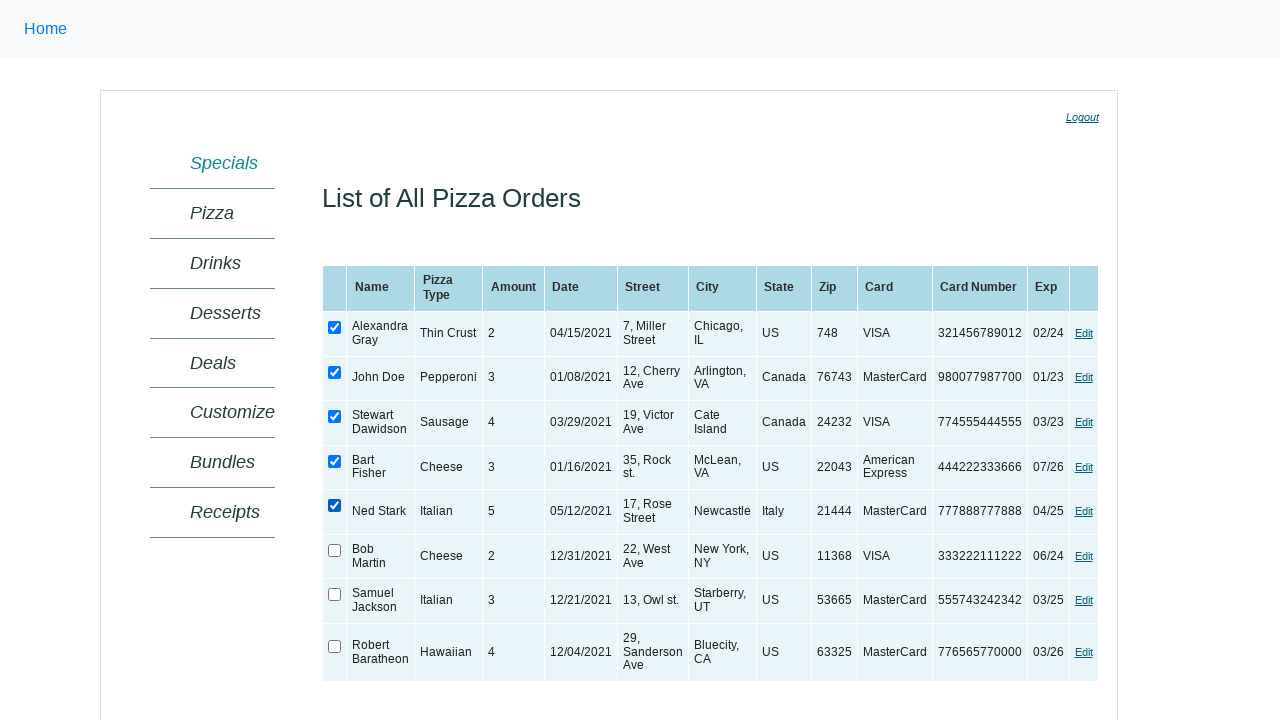

Checked a checkbox in the table at (335, 550) on xpath=//table[@id='ctl00_MainContent_orderGrid'] >> xpath=//tr/td/input[@type='c
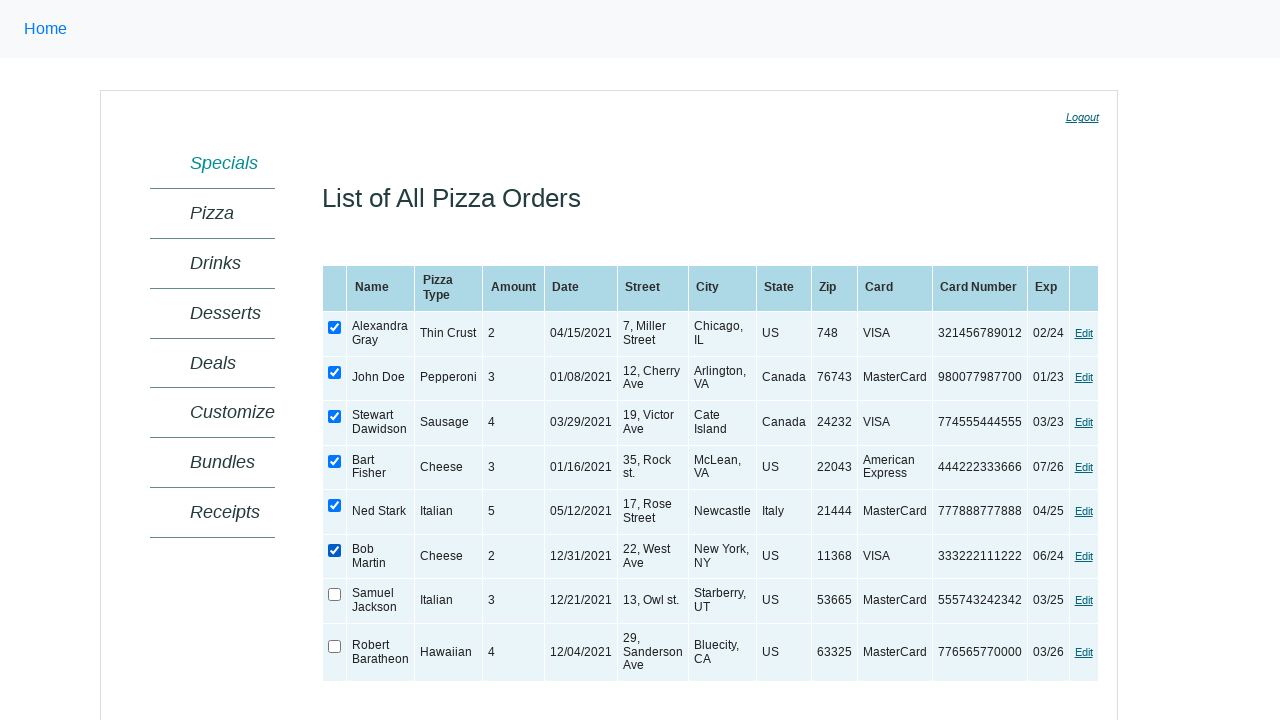

Verified the checkbox is checked
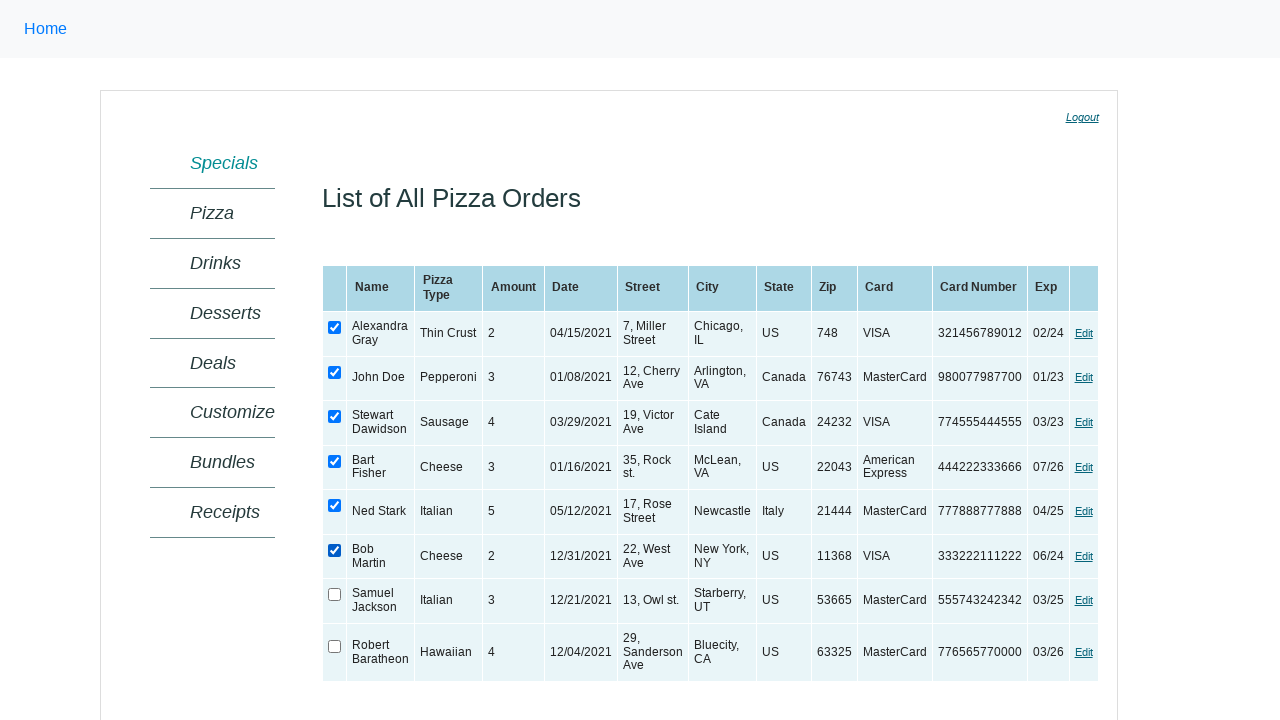

Checked a checkbox in the table at (335, 595) on xpath=//table[@id='ctl00_MainContent_orderGrid'] >> xpath=//tr/td/input[@type='c
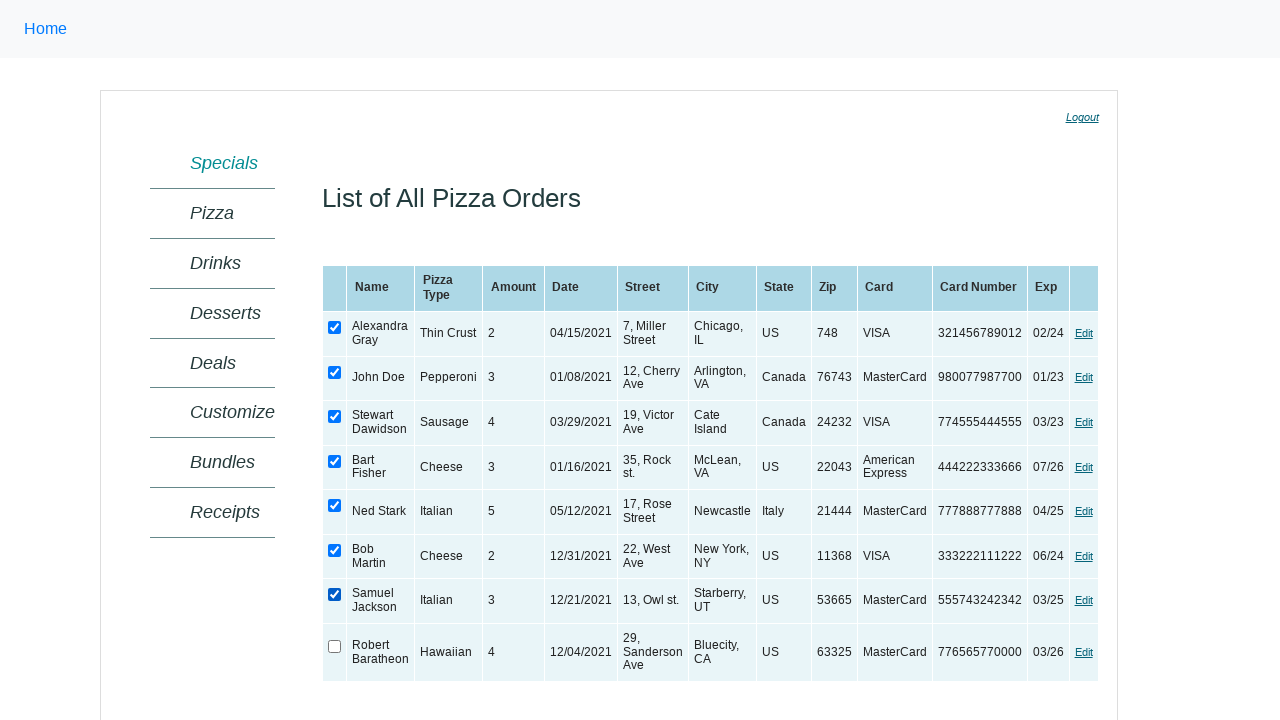

Verified the checkbox is checked
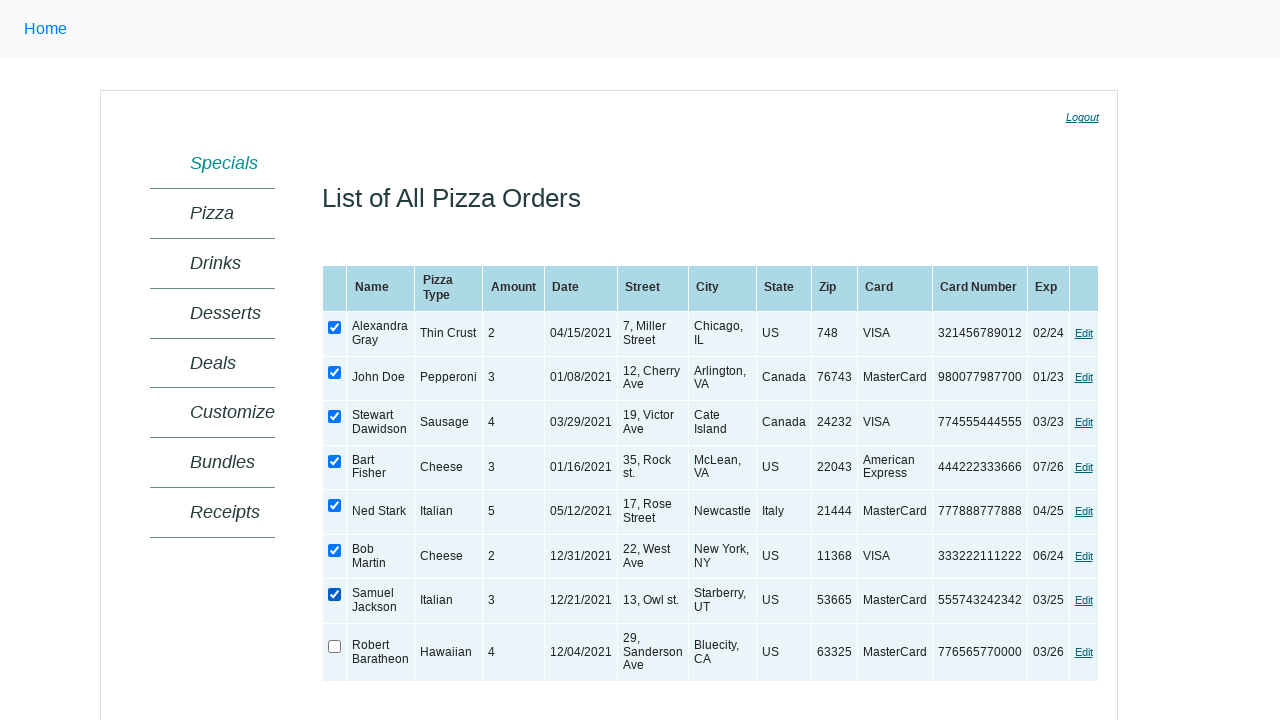

Checked a checkbox in the table at (335, 646) on xpath=//table[@id='ctl00_MainContent_orderGrid'] >> xpath=//tr/td/input[@type='c
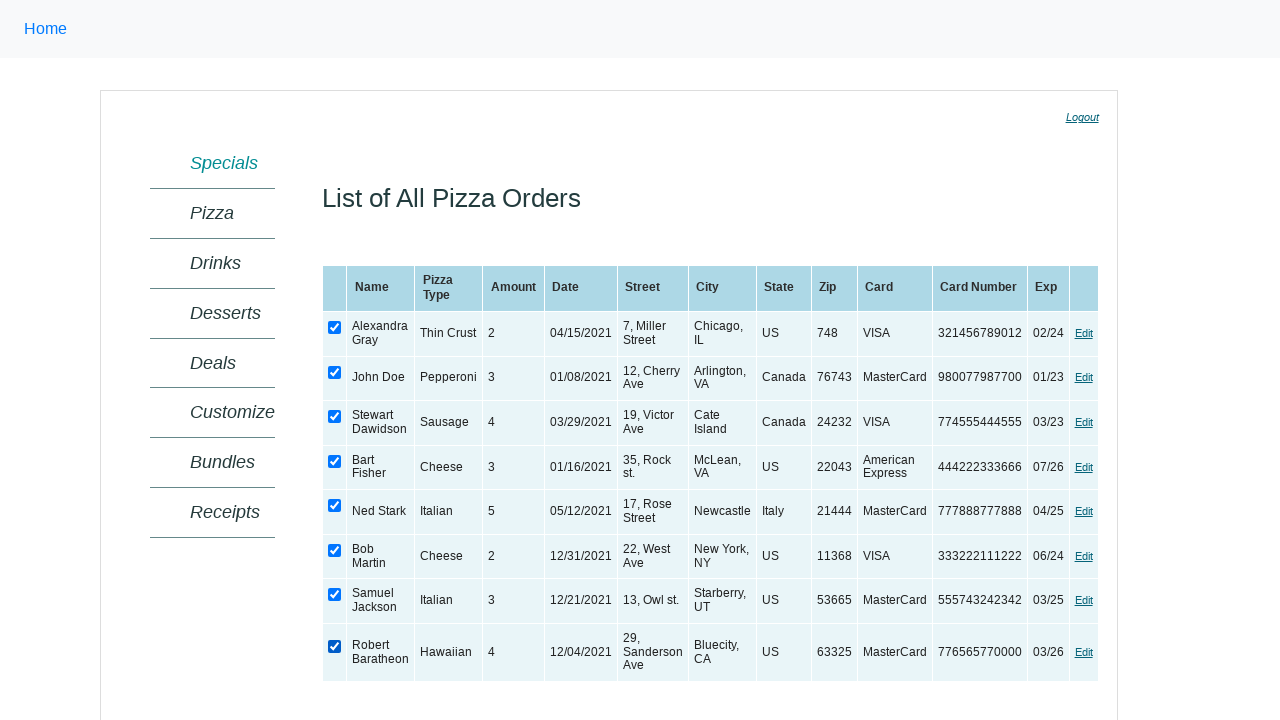

Verified the checkbox is checked
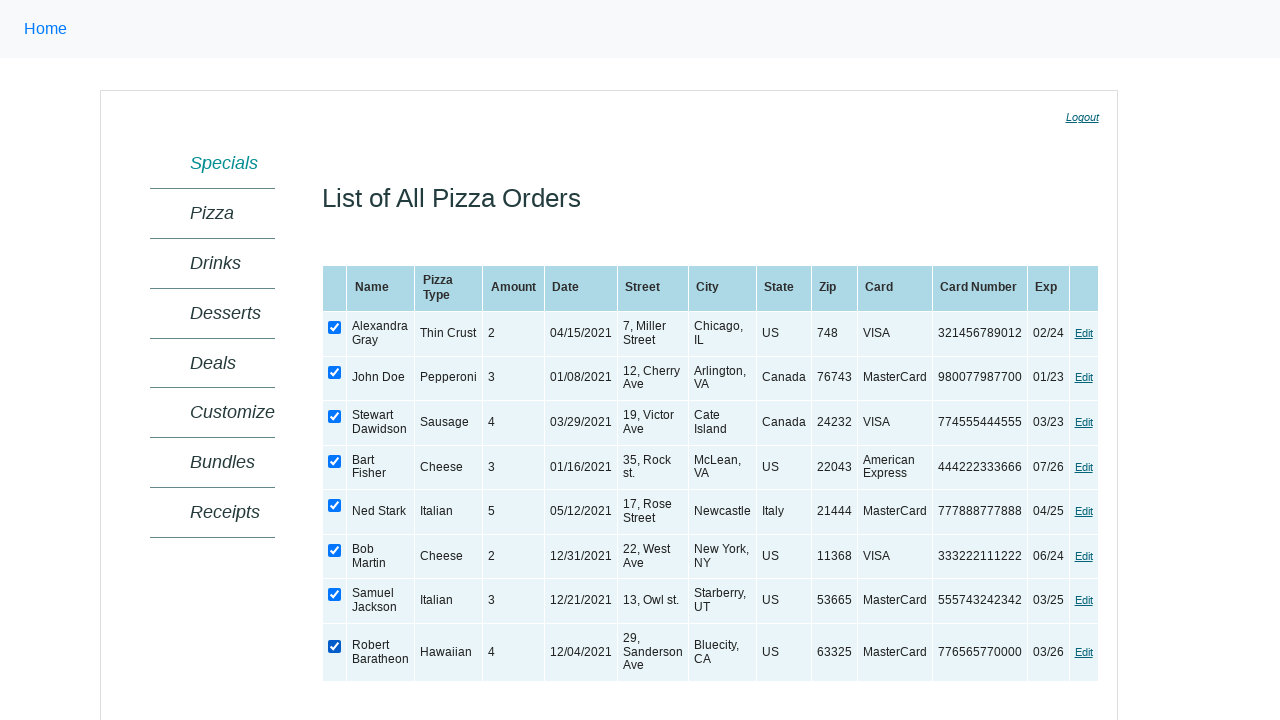

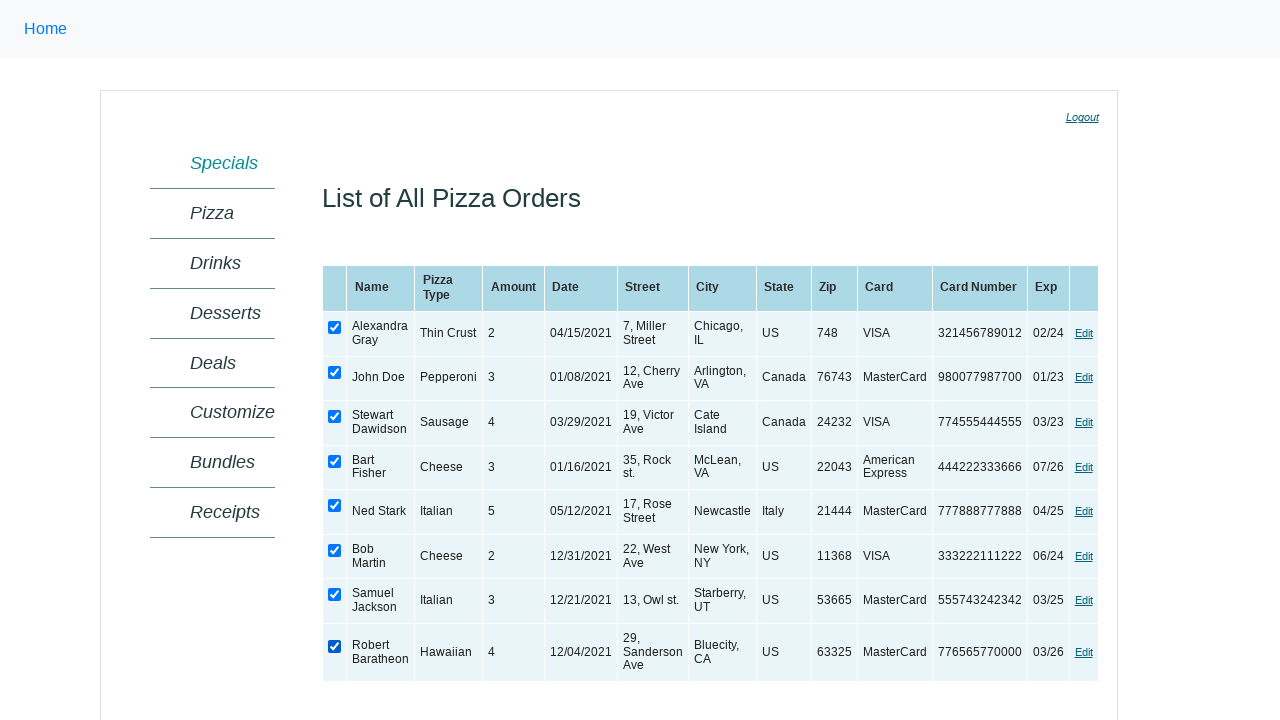